Tests that clicking on the "Cart" link in the header menu navigates to the Cart page and displays the correct title.

Starting URL: http://intershop5.skillbox.ru/

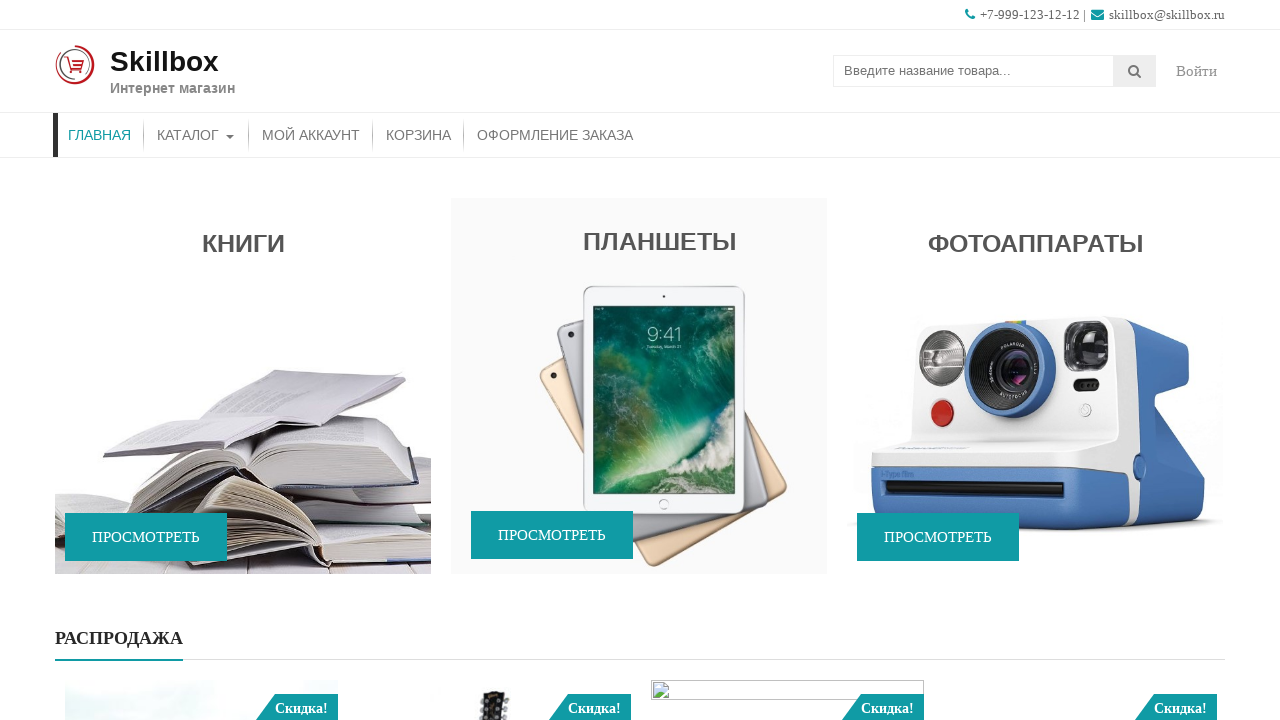

Clicked on Cart link in header menu at (418, 135) on xpath=//*[contains(@class, 'store-menu')]//a[.='Корзина']
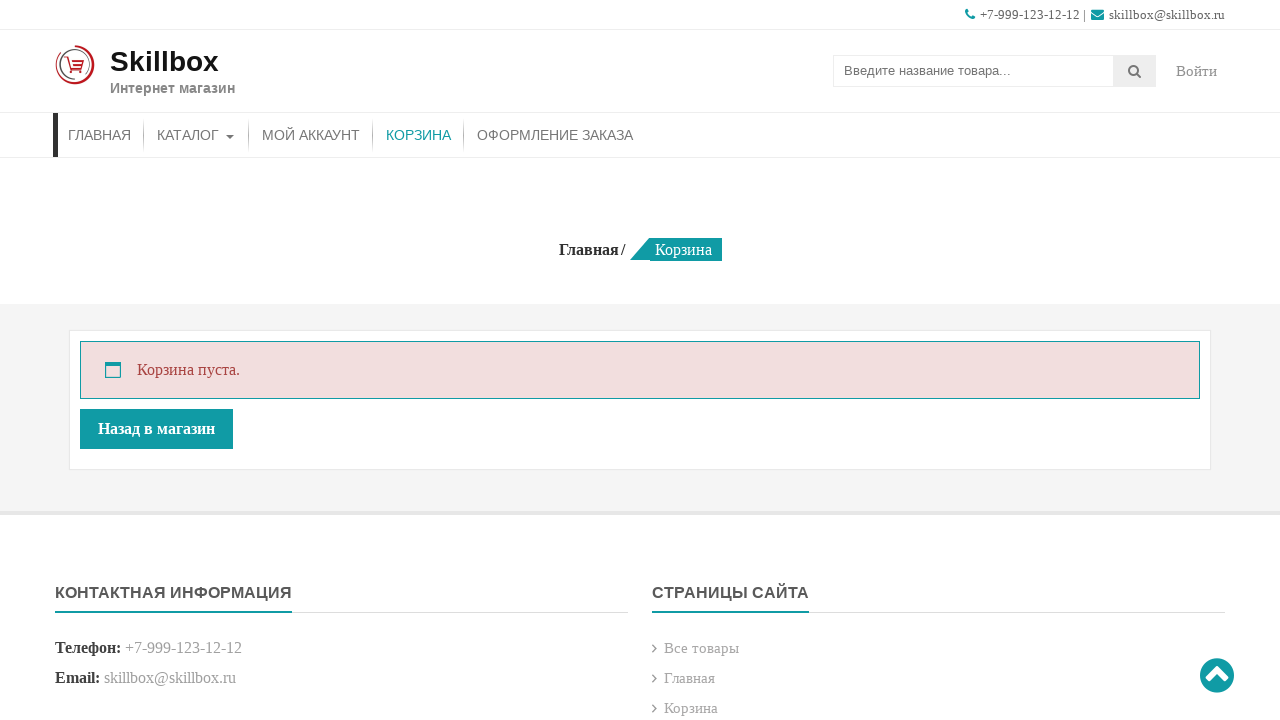

Cart page title 'Корзина' is displayed
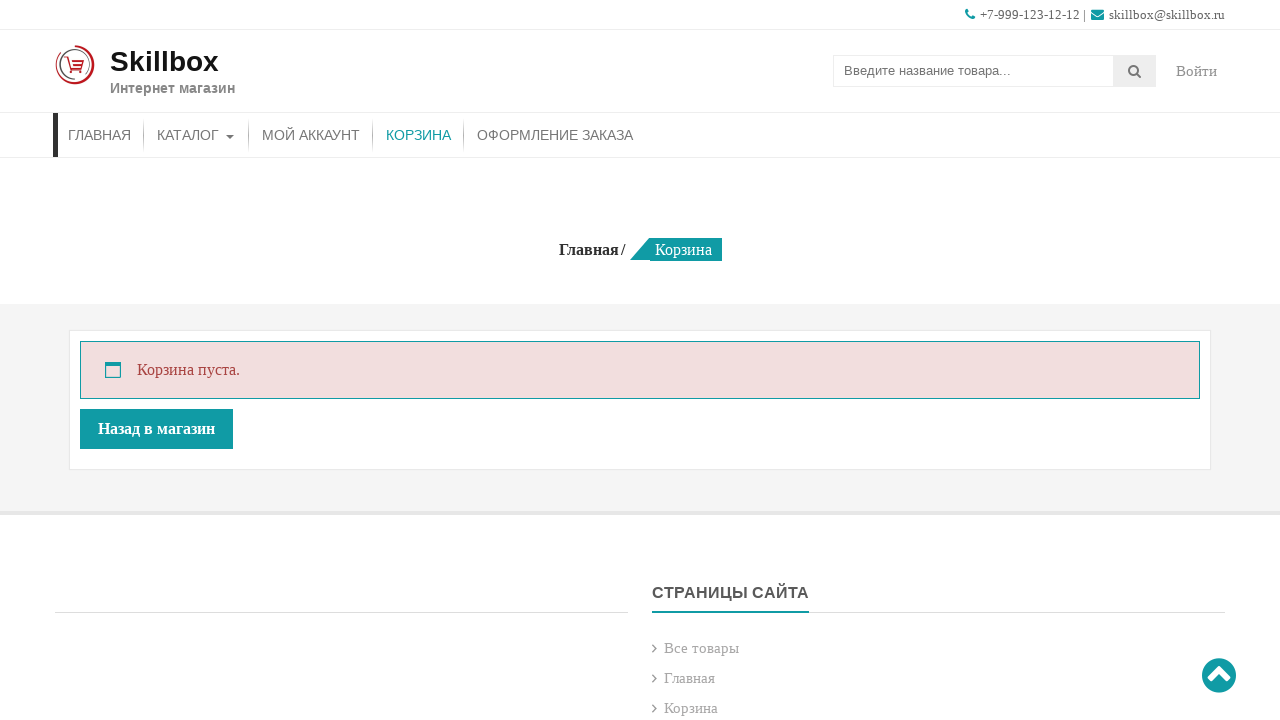

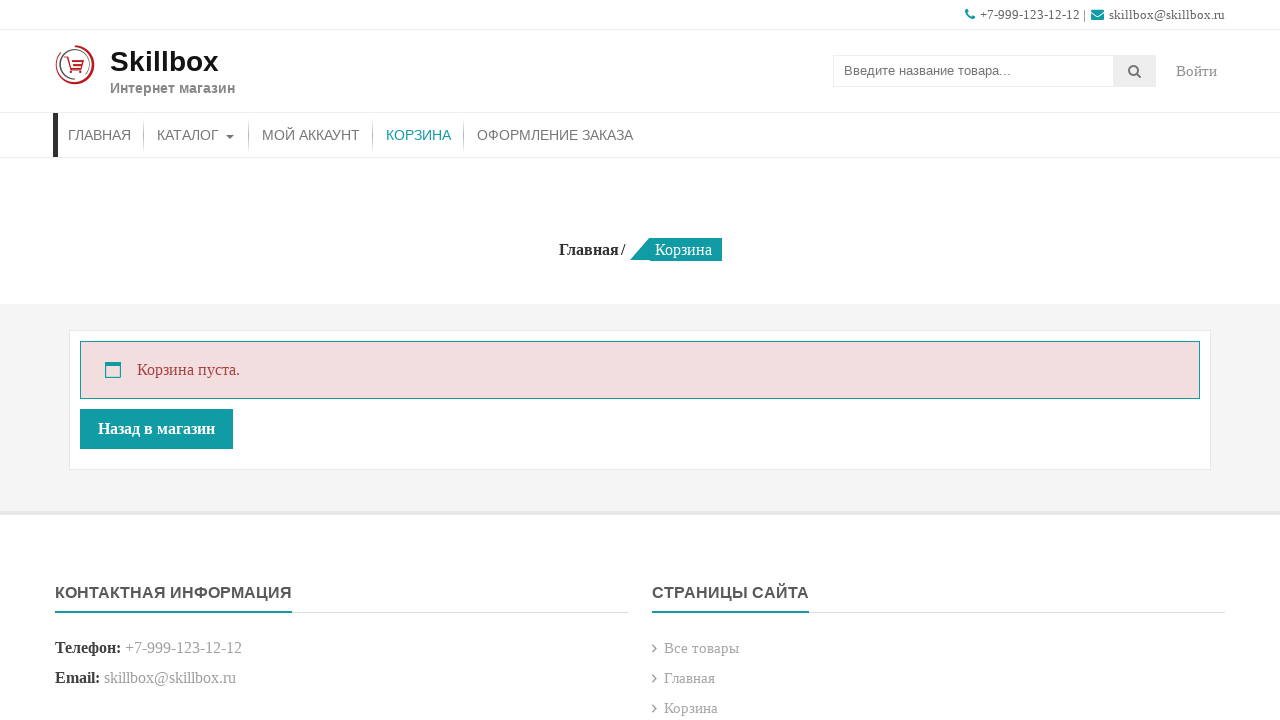